Tests the place finder for Online Centres by entering a postcode and verifying a local centre is displayed

Starting URL: https://www.gov.uk/ukonline-centre-internet-access-computer-training

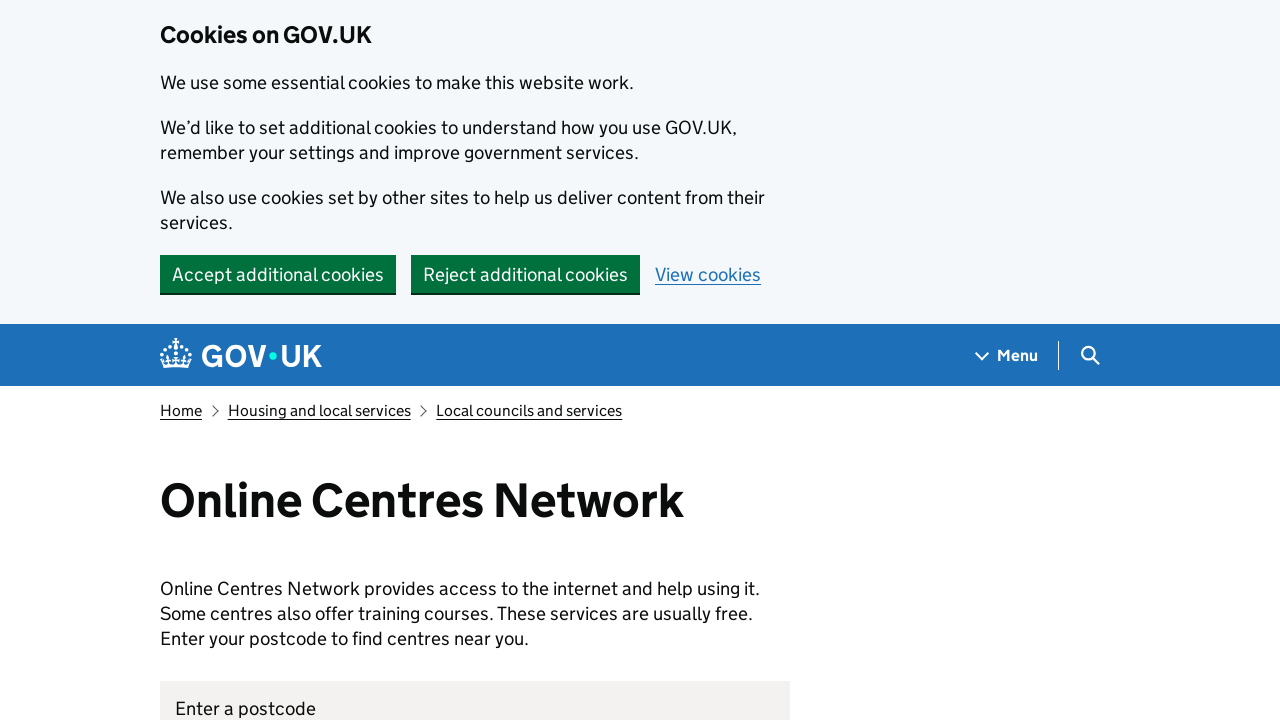

Waited for 'Online Centres Network' heading to load
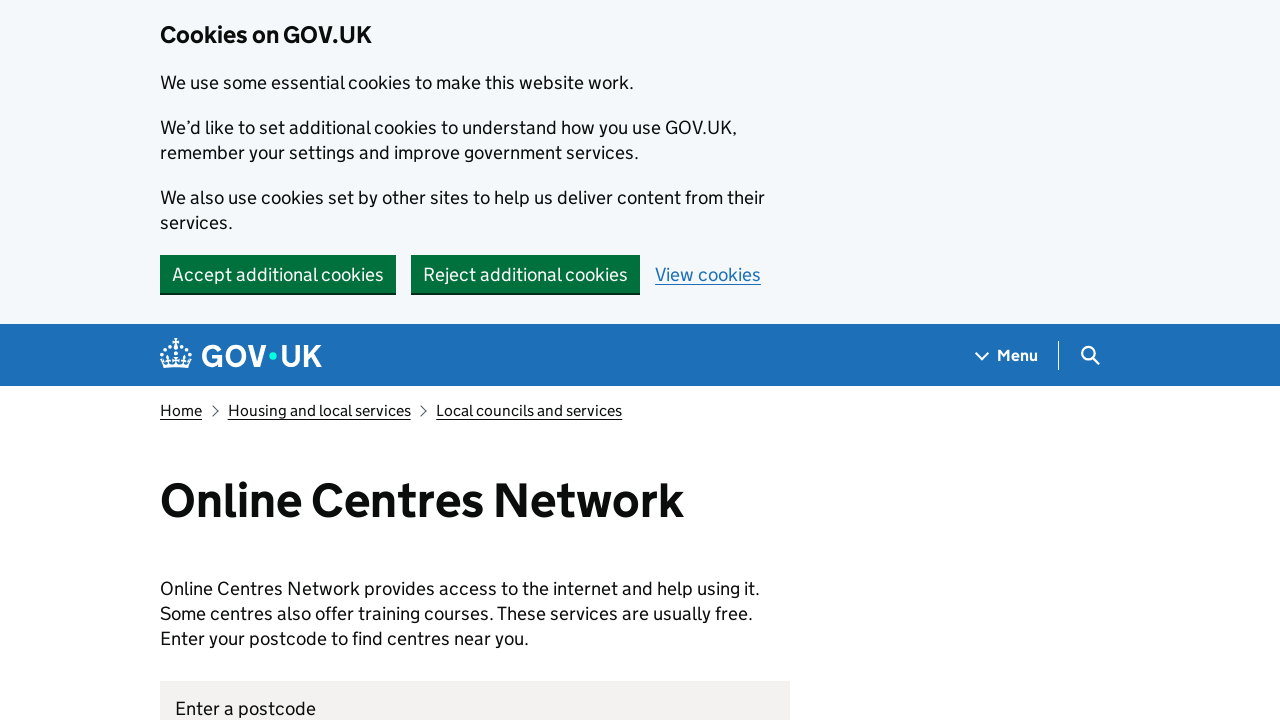

Filled postcode field with 'WC2B 6NH' on internal:label="Enter a postcode"i
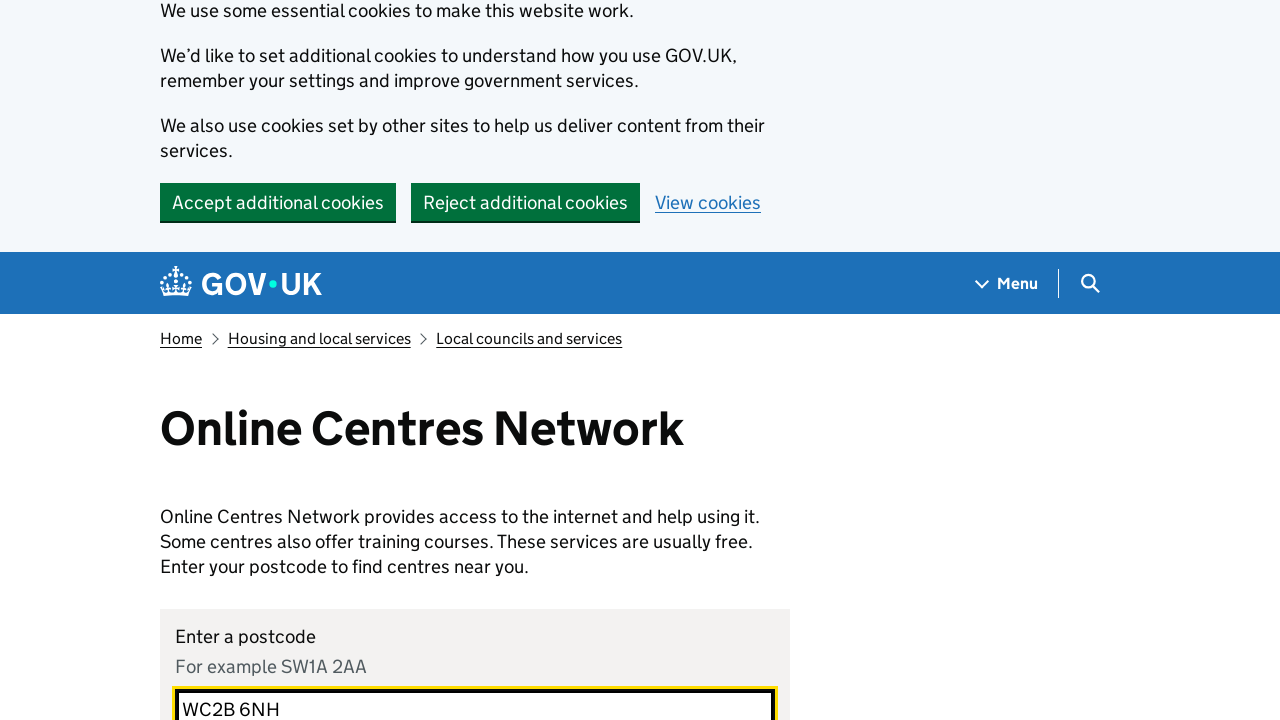

Clicked 'Find' button to search for local centres at (272, 360) on internal:role=button[name="Find"i]
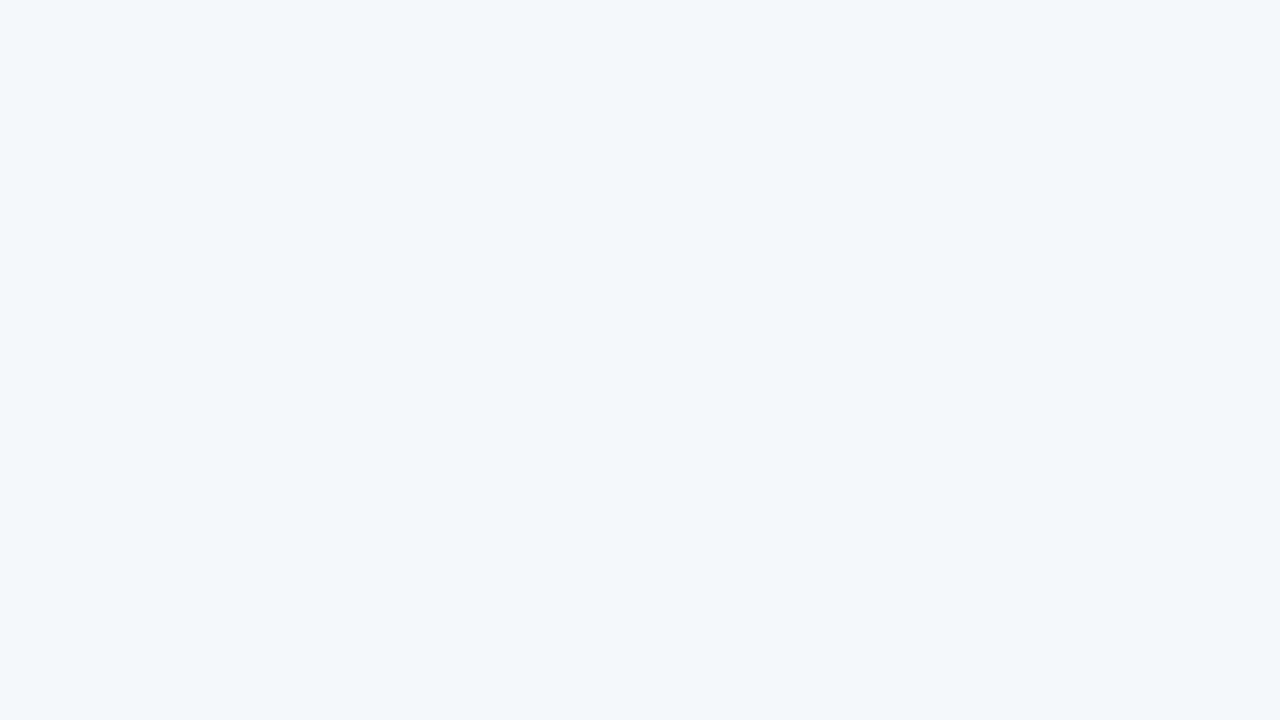

Verified 'Holborn Library' location result is displayed
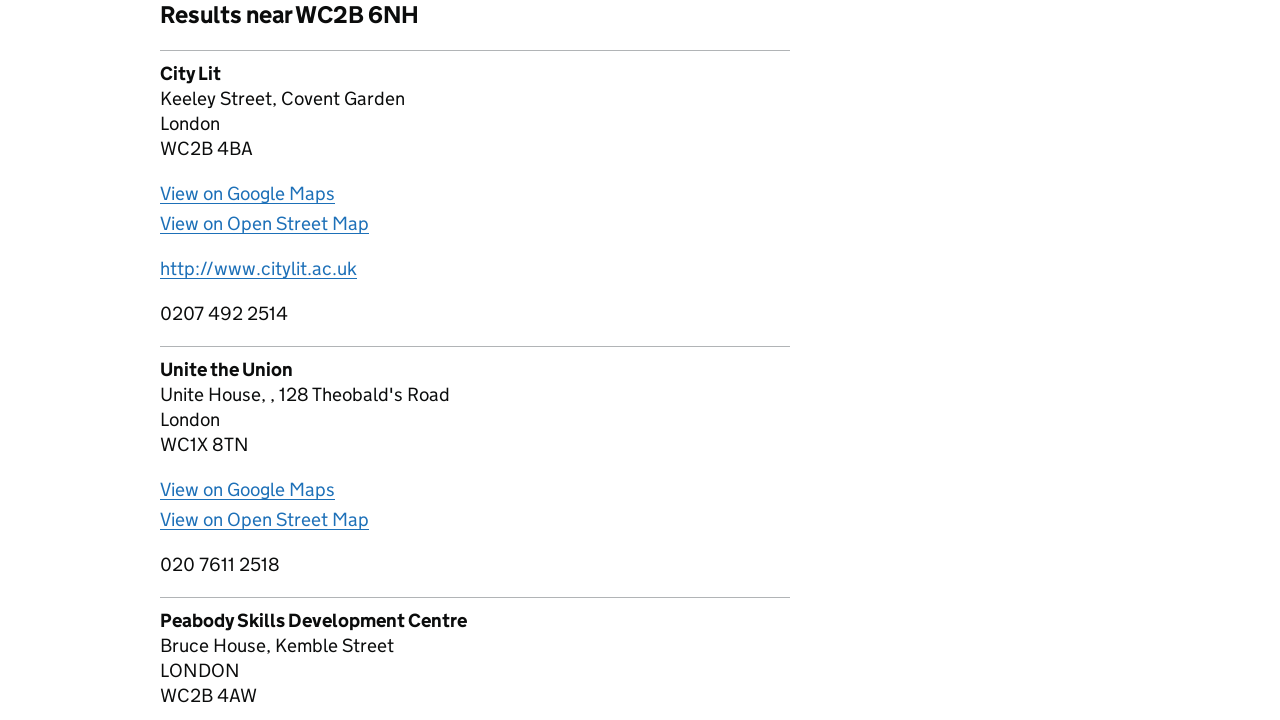

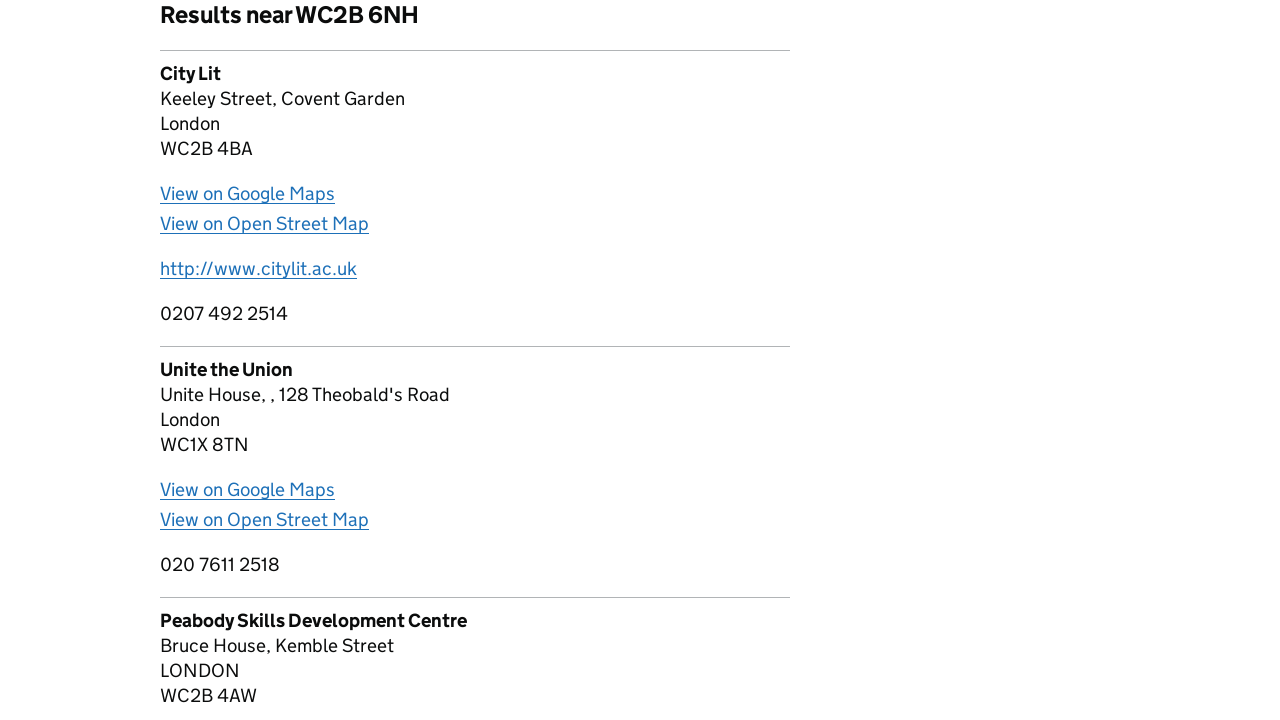